Tests various locator strategies on a practice page by filling login forms, triggering password reset flow, entering reset information, and completing a final login with checkboxes.

Starting URL: https://rahulshettyacademy.com/locatorspractice/

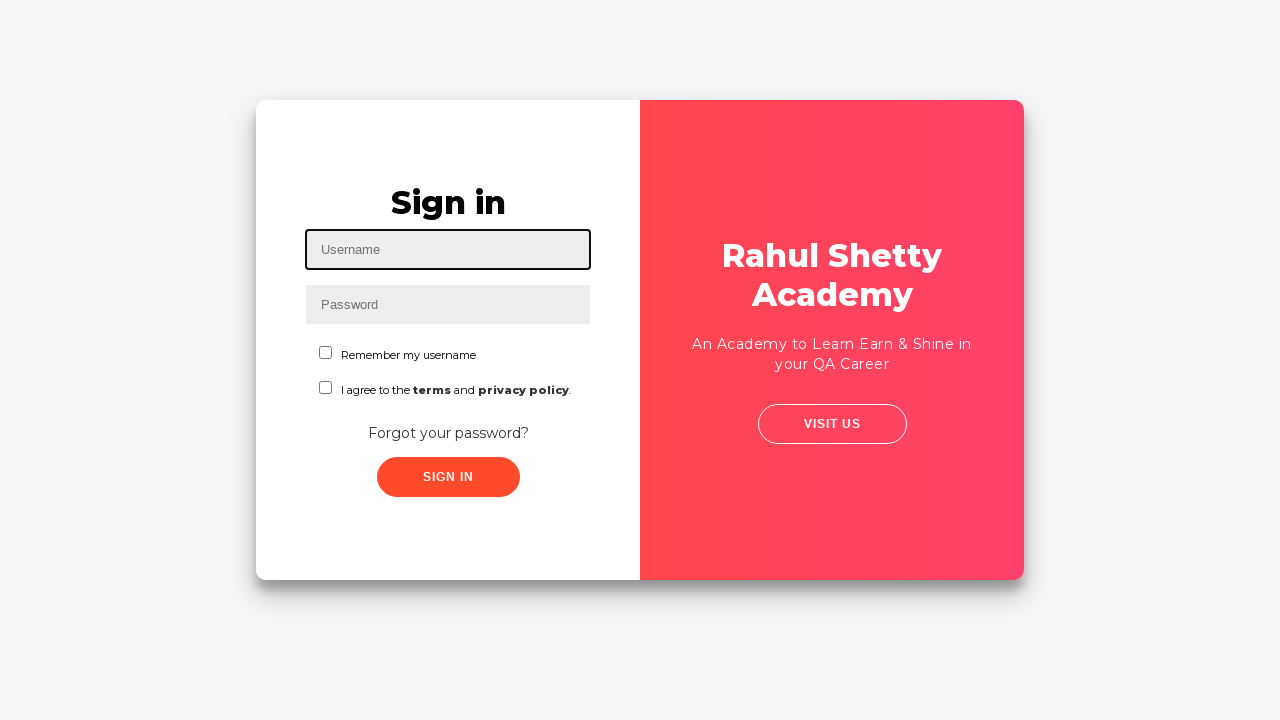

Filled username field with 'rahul' on #inputUsername
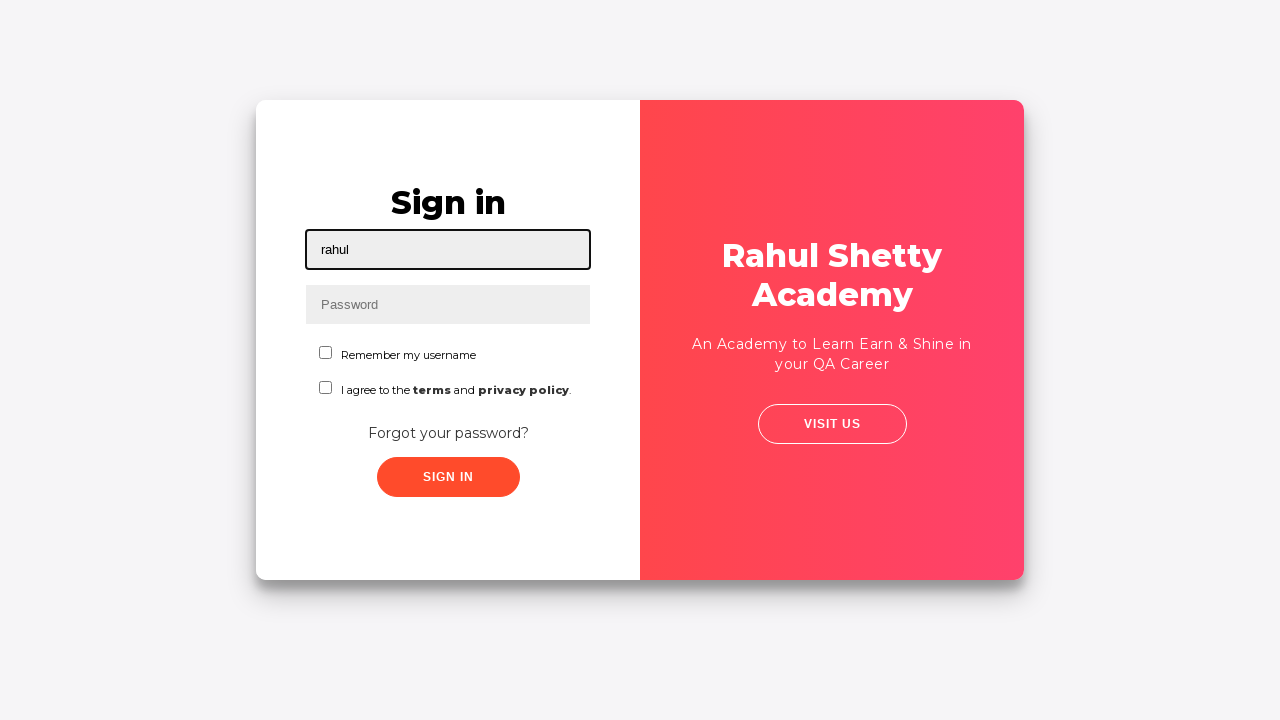

Filled password field with '12345' on input[name='inputPassword']
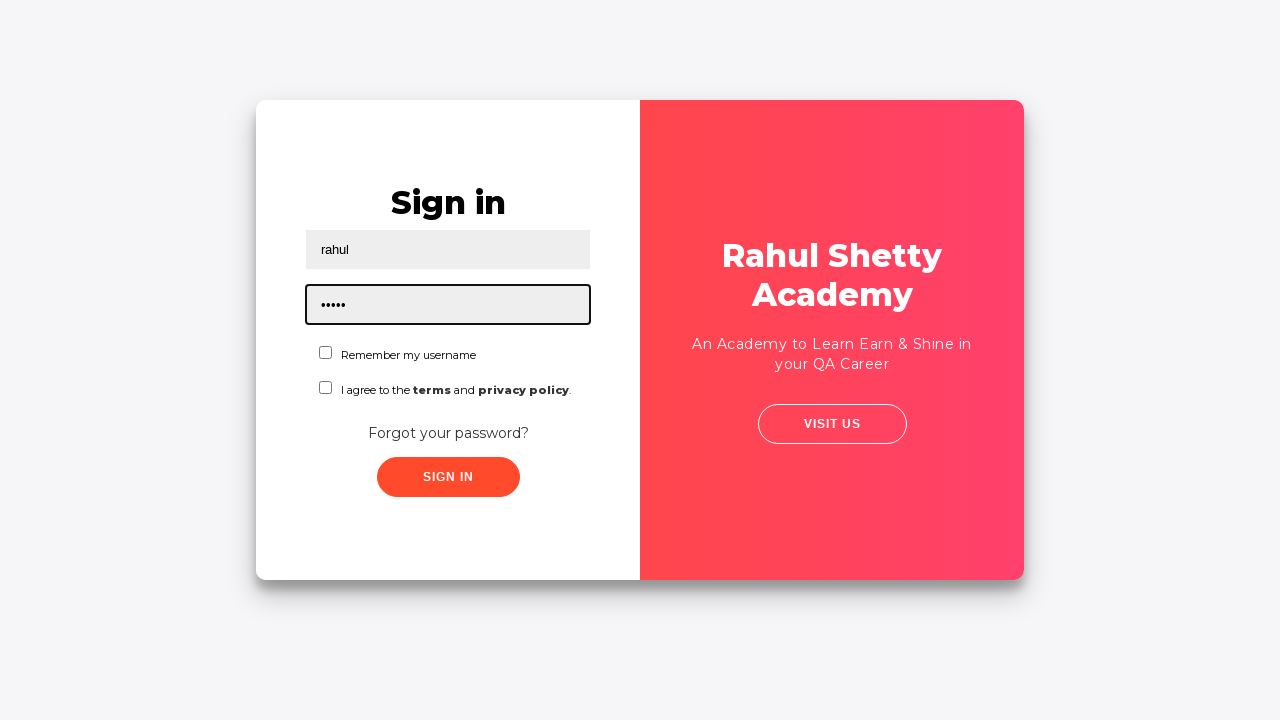

Clicked sign in button at (448, 477) on .signInBtn
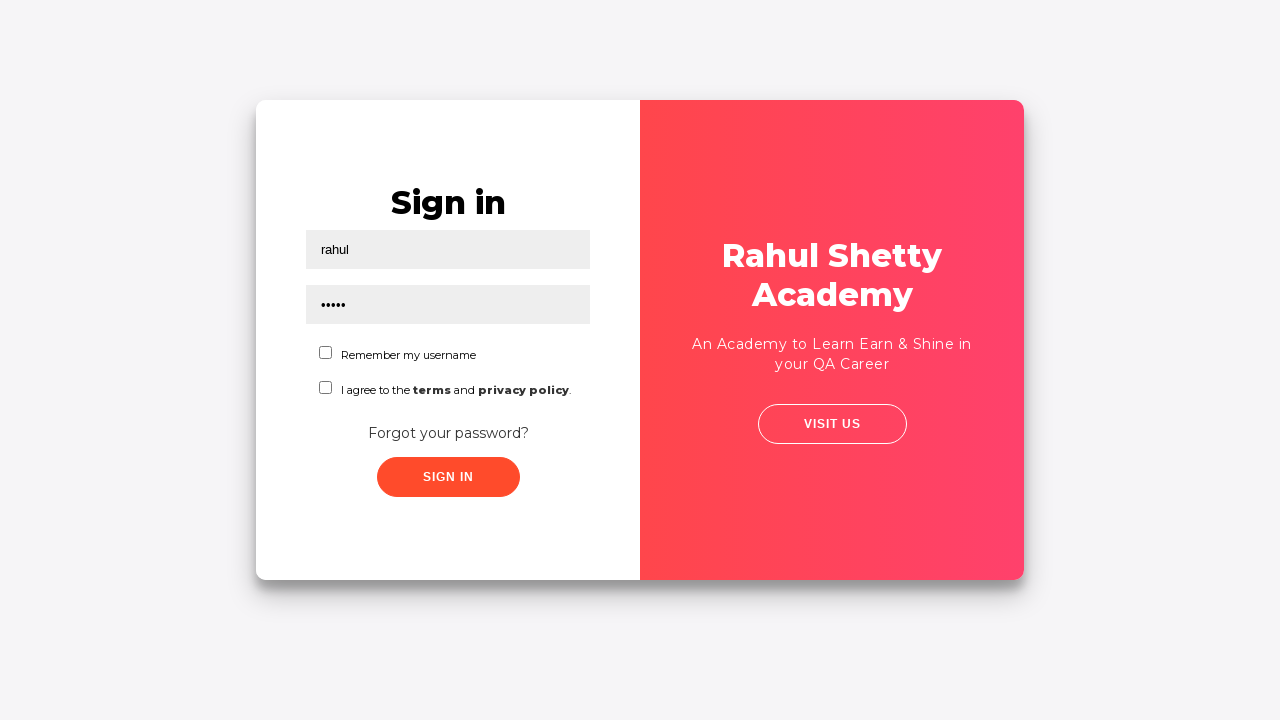

Error message displayed
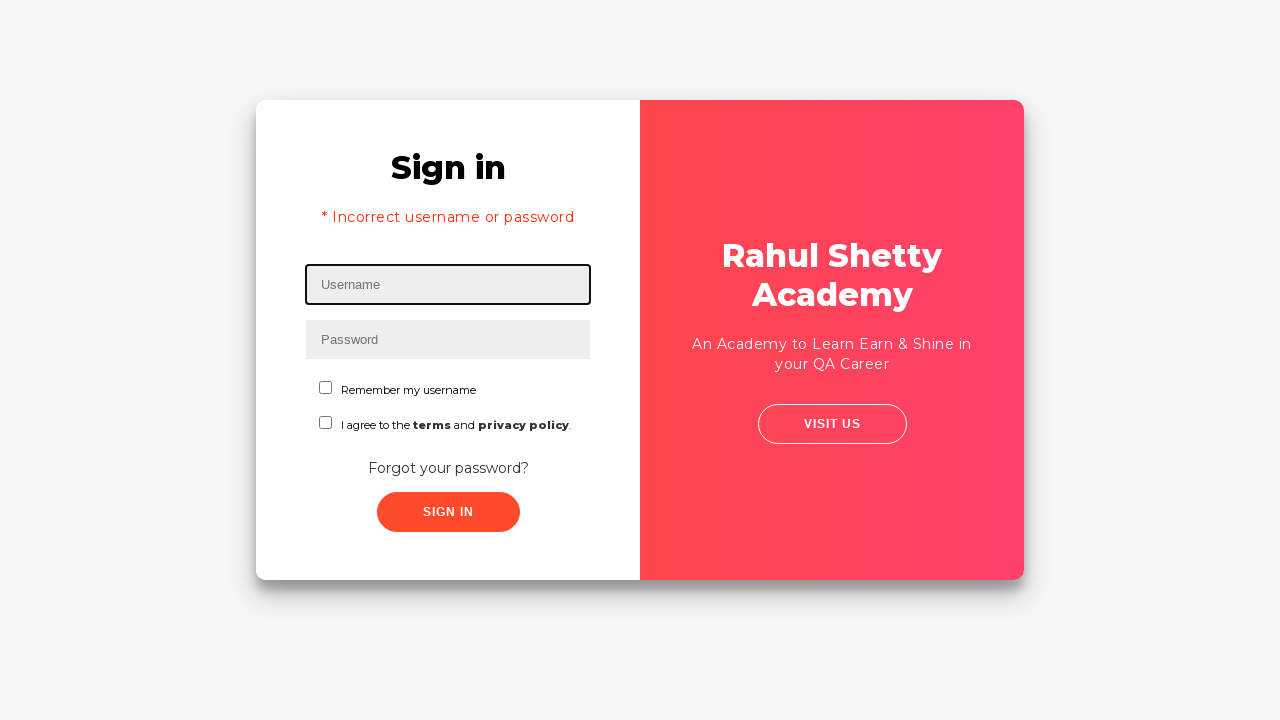

Clicked 'Forgot your password?' link at (448, 468) on text=Forgot your password?
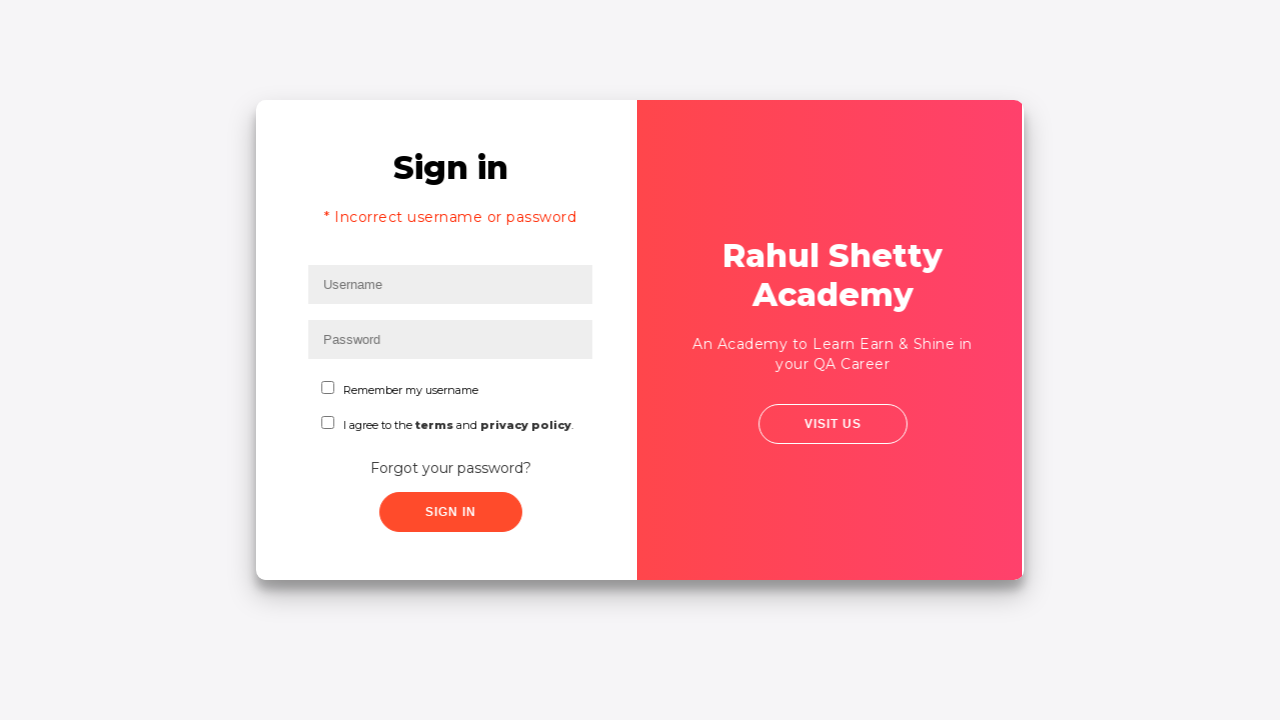

Waited for password reset form to appear
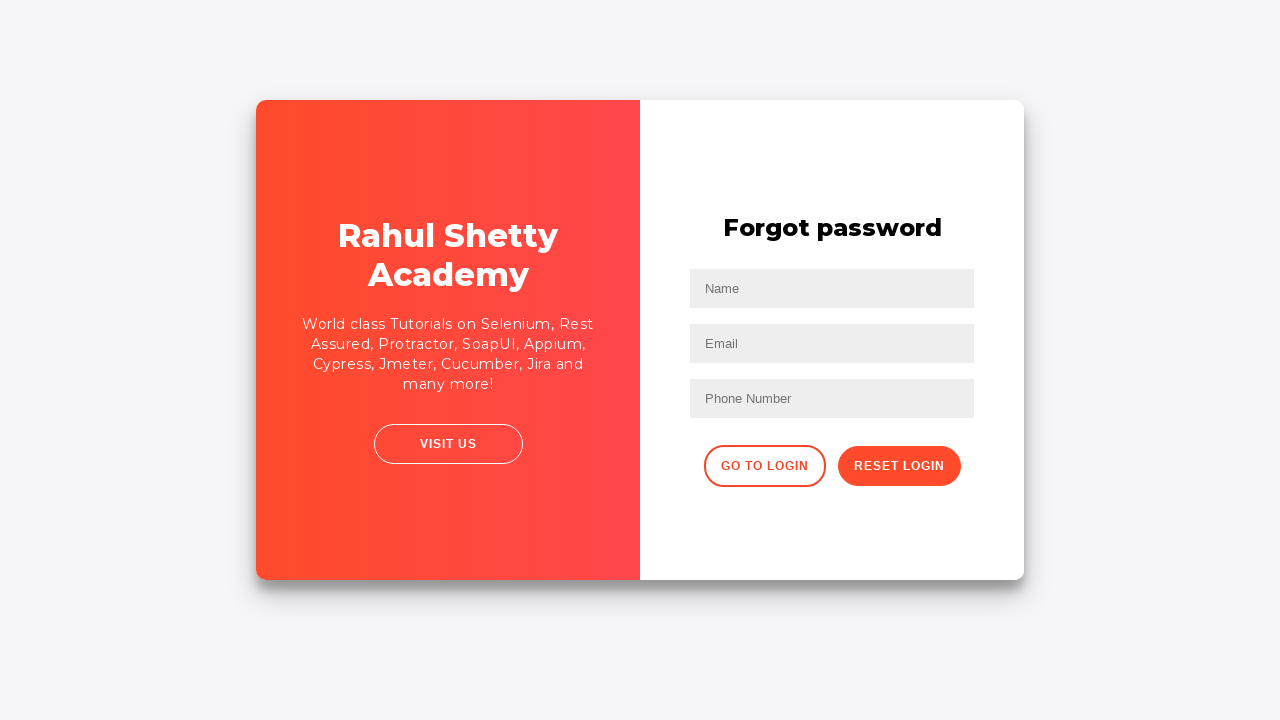

Filled name field with 'john' on input[placeholder='Name']
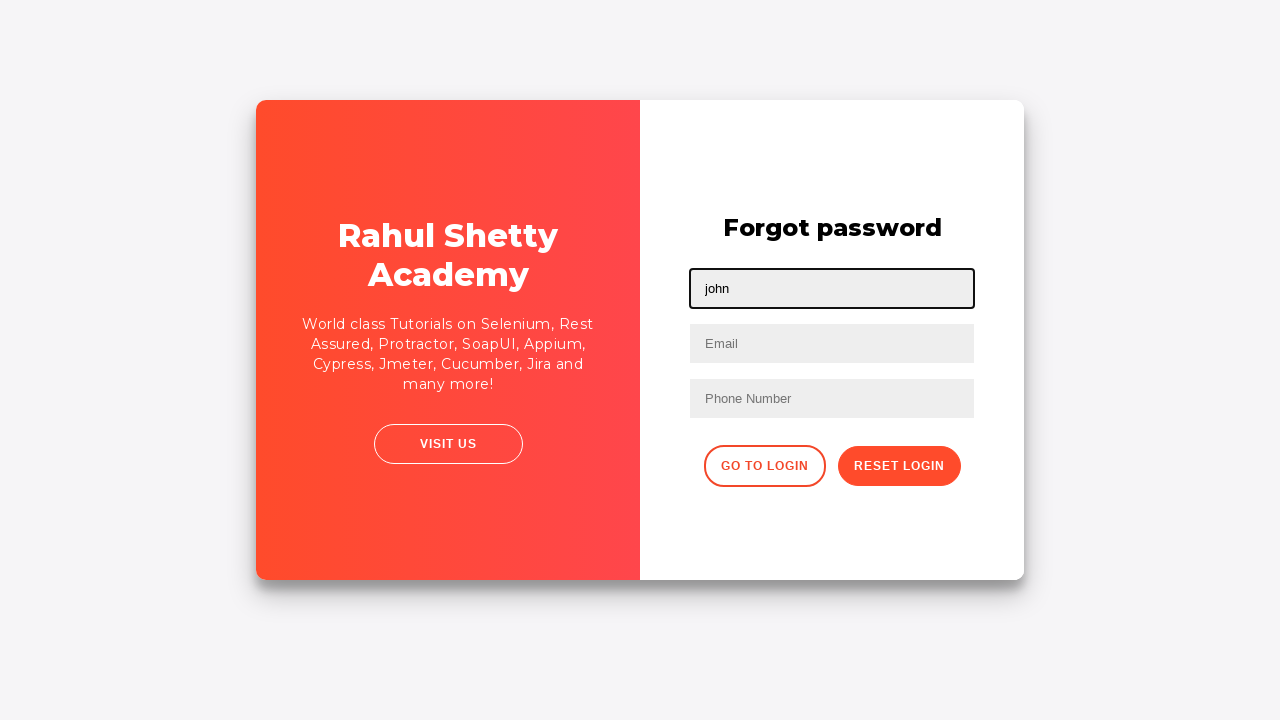

Filled email field with 'abc@co.jp' on input[placeholder='Email']
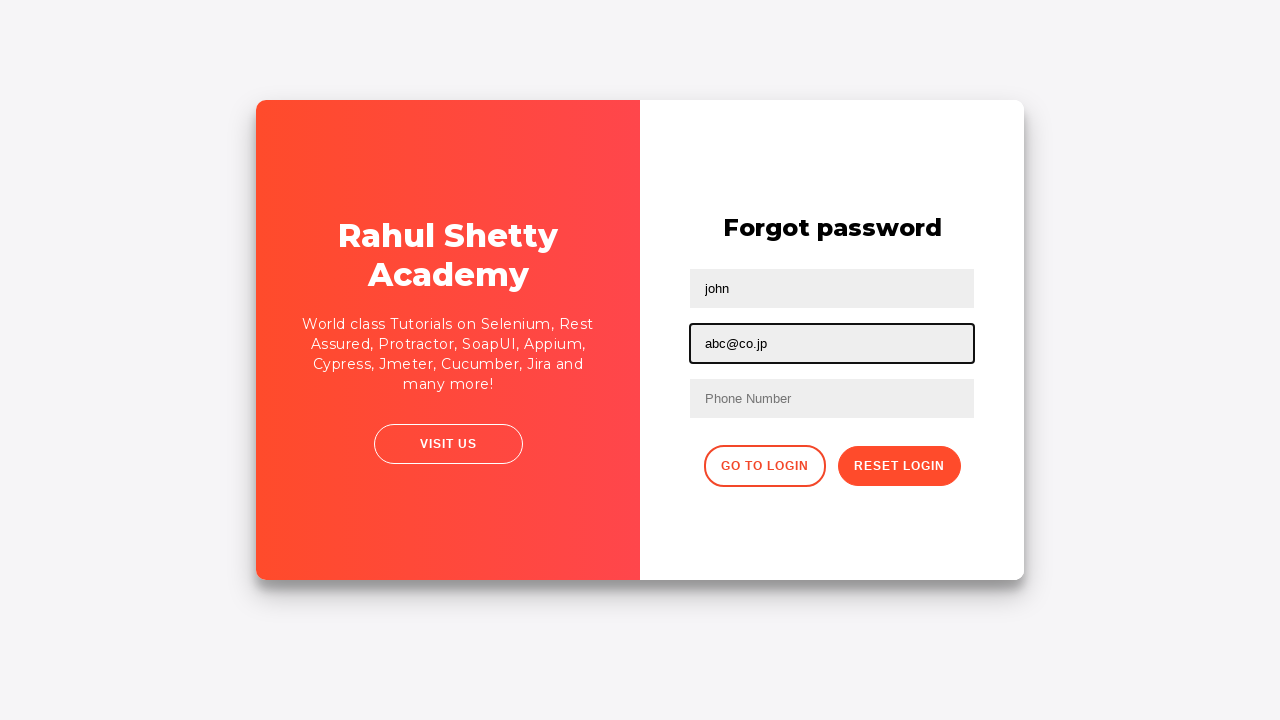

Cleared email field on input[placeholder='Email']
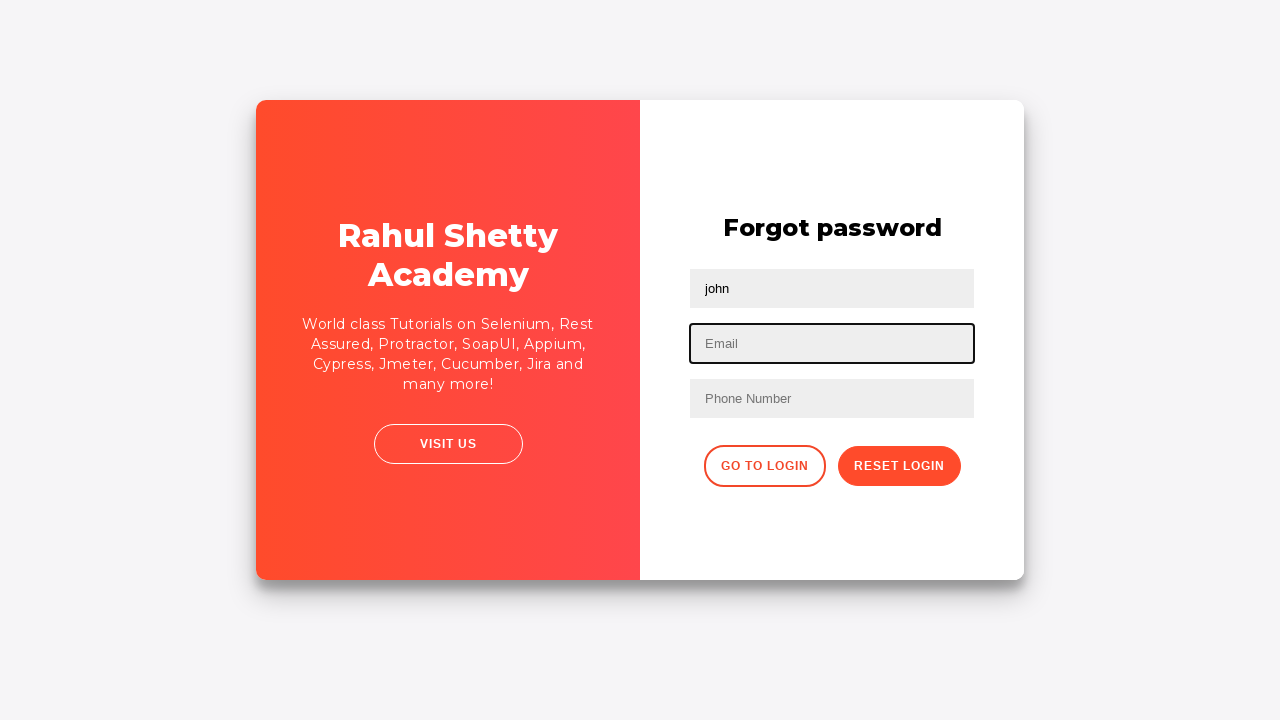

Filled email field with 'abc@.com' on input[placeholder='Email']
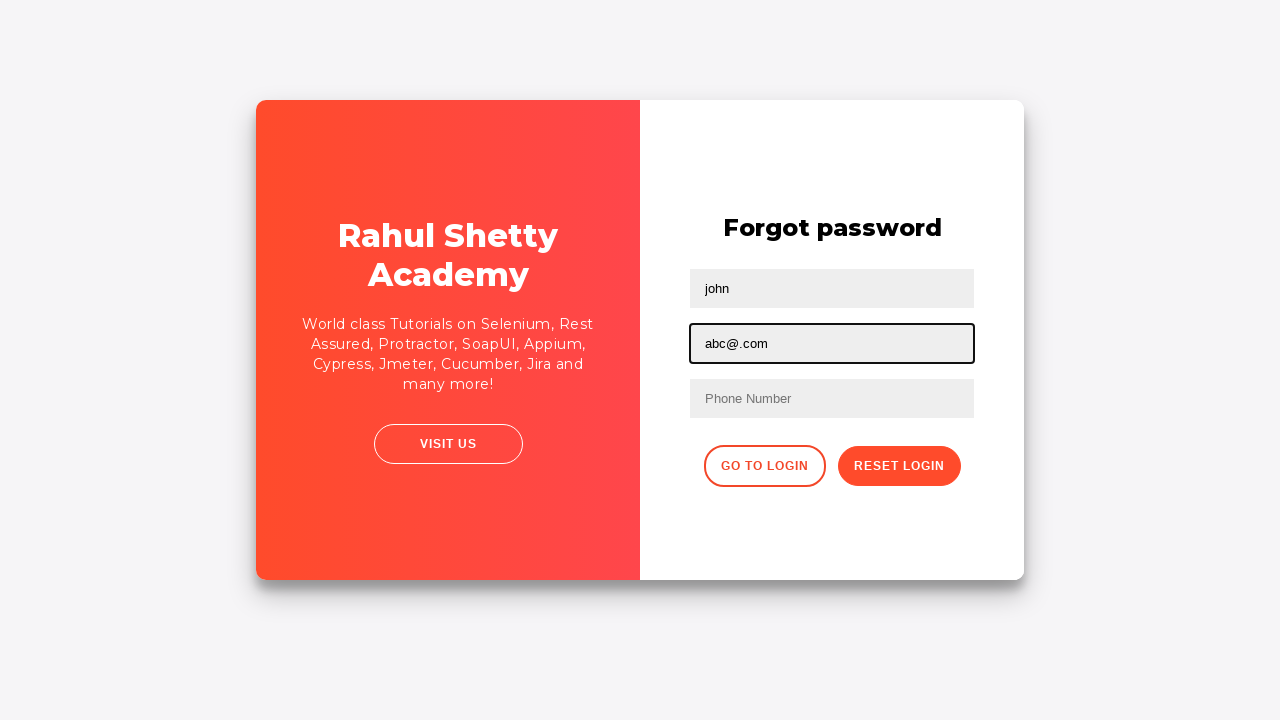

Filled phone number field with '08011112222' on input[placeholder='Phone Number']
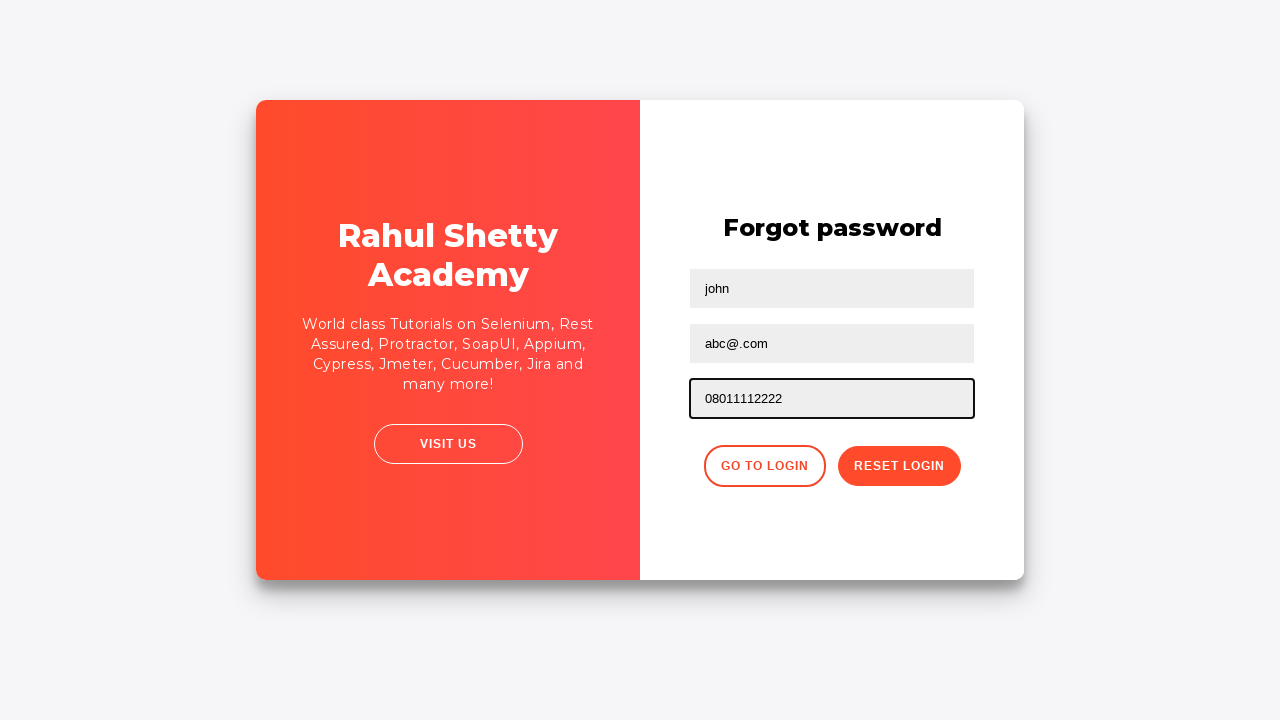

Clicked reset password button at (899, 466) on button.reset-pwd-btn
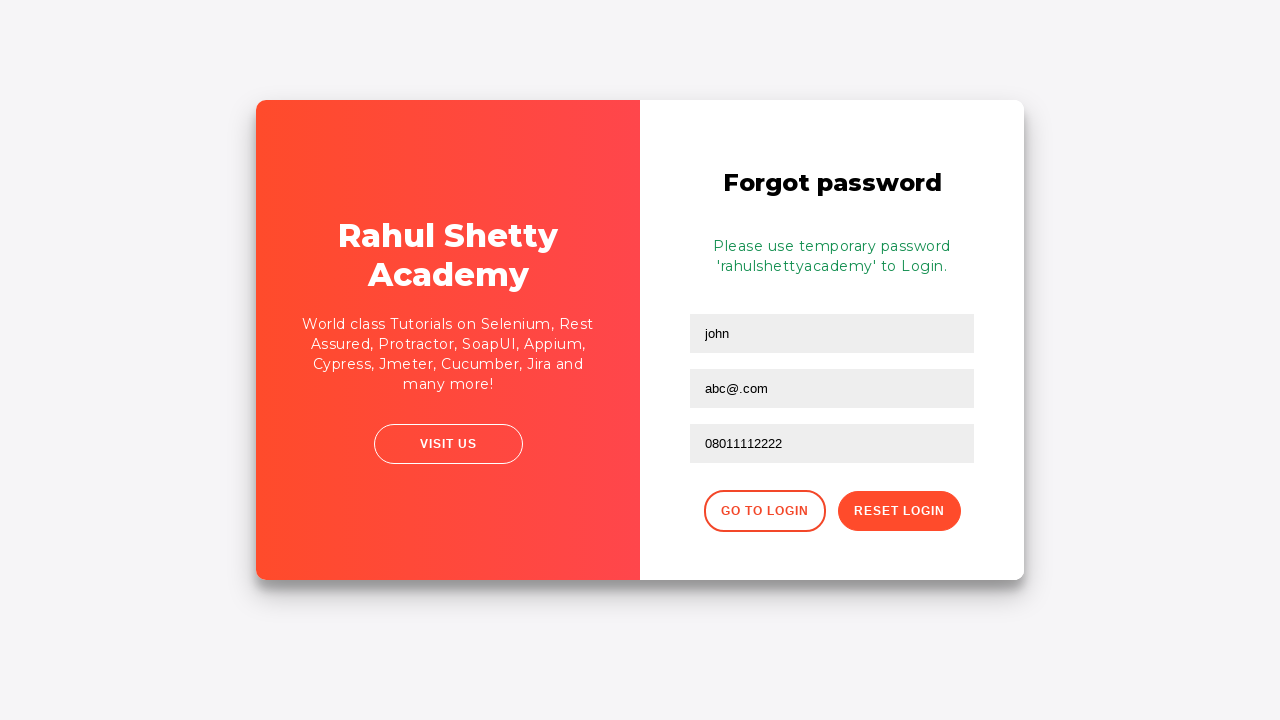

Password reset confirmation message appeared
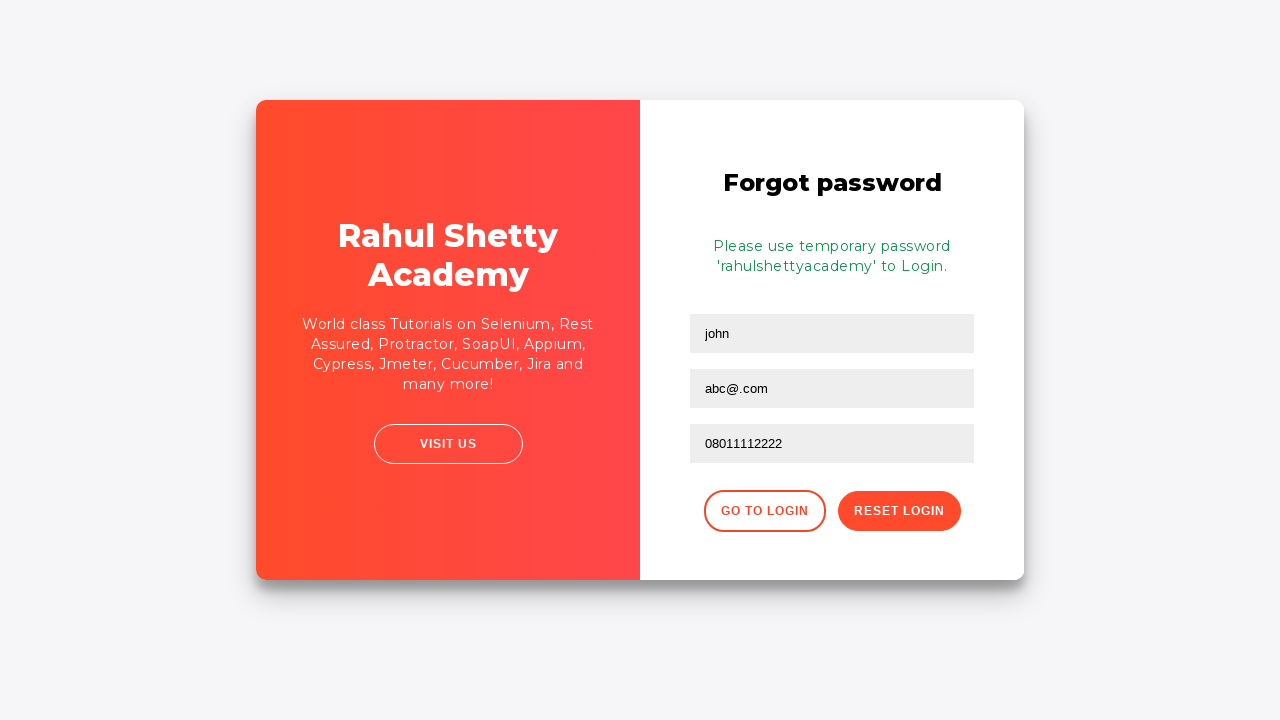

Clicked 'go to login' button at (764, 511) on button.go-to-login-btn
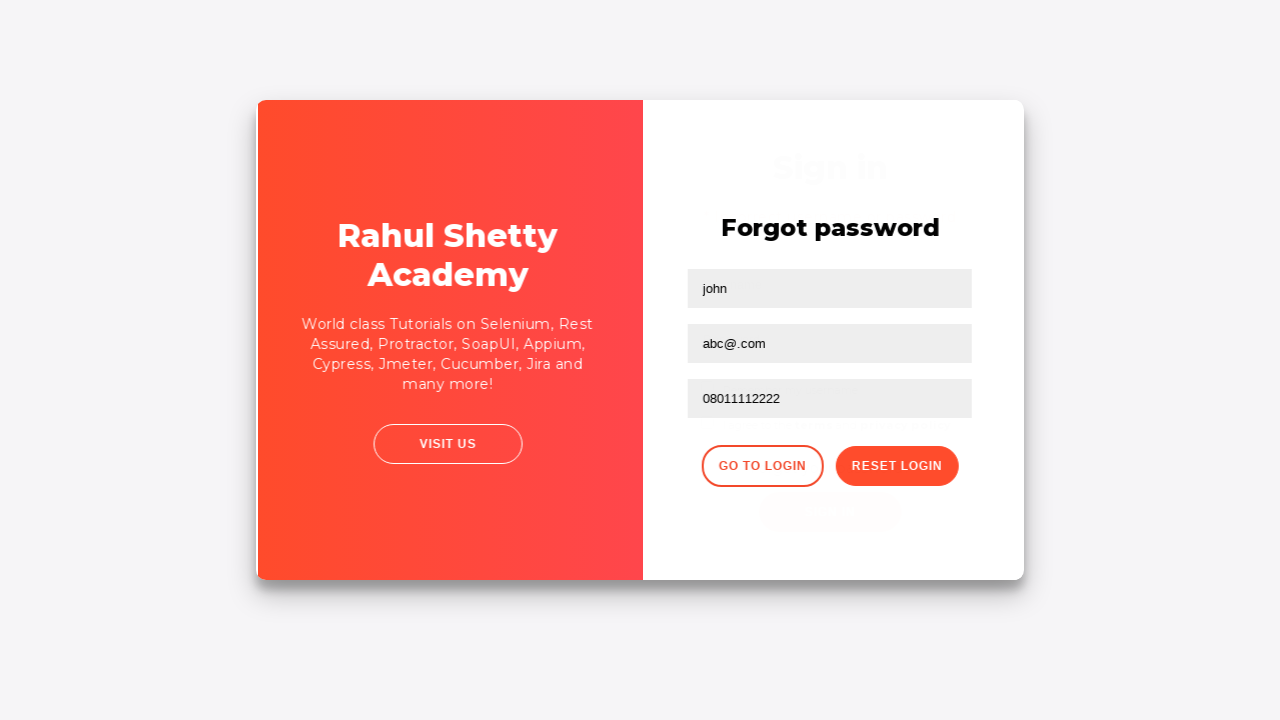

Waited for login form to appear
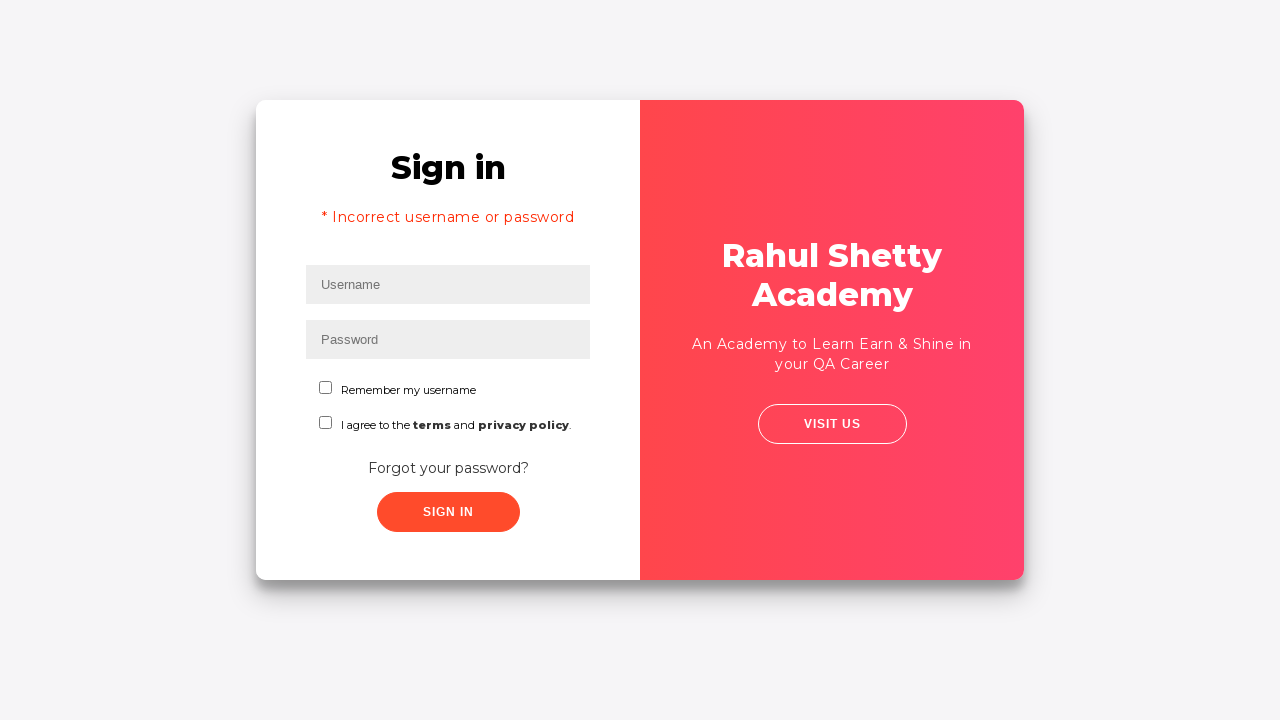

Filled username field with 'john' on input#inputUsername
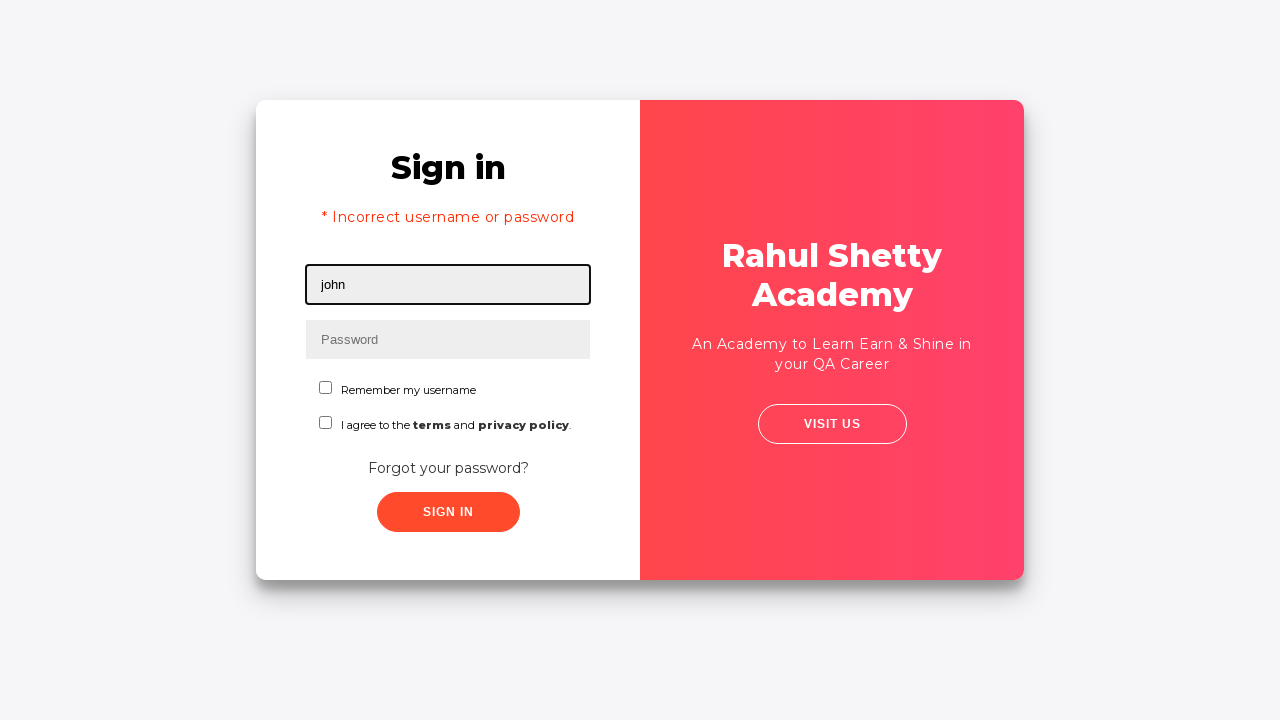

Filled password field with 'rahulshettyacademy' on input[type*='pass']
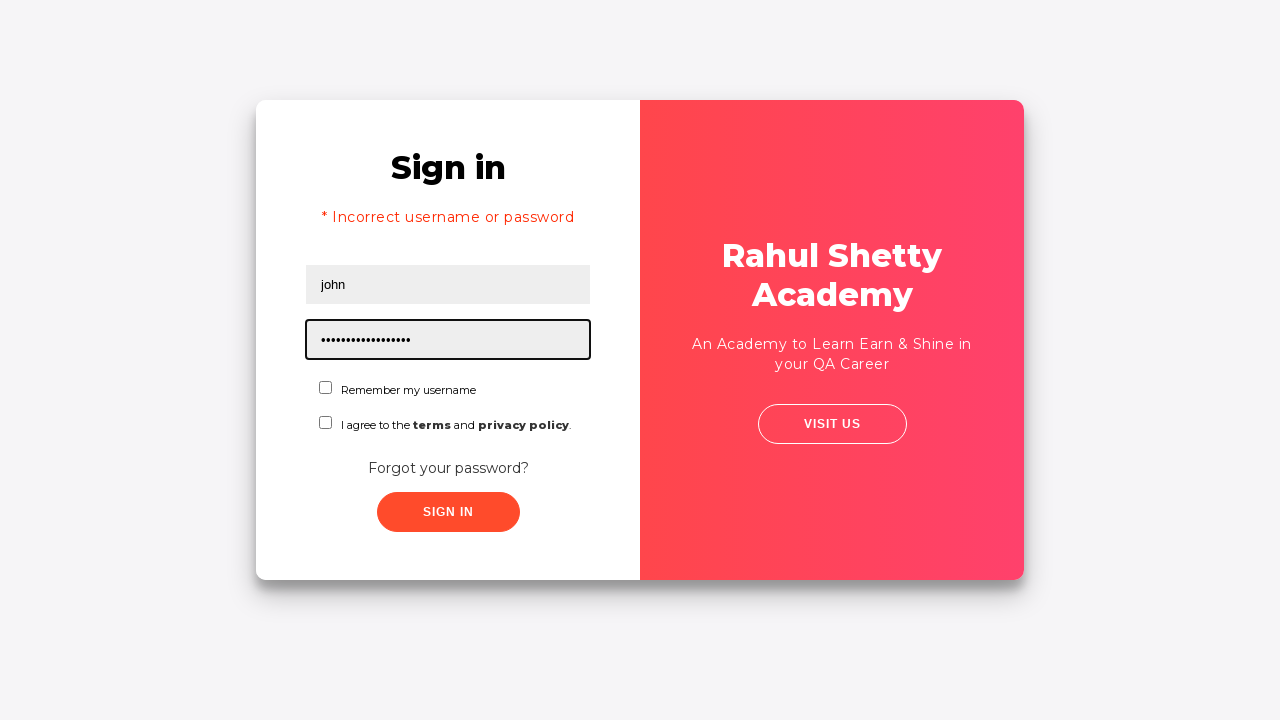

Clicked first checkbox at (326, 388) on #chkboxOne
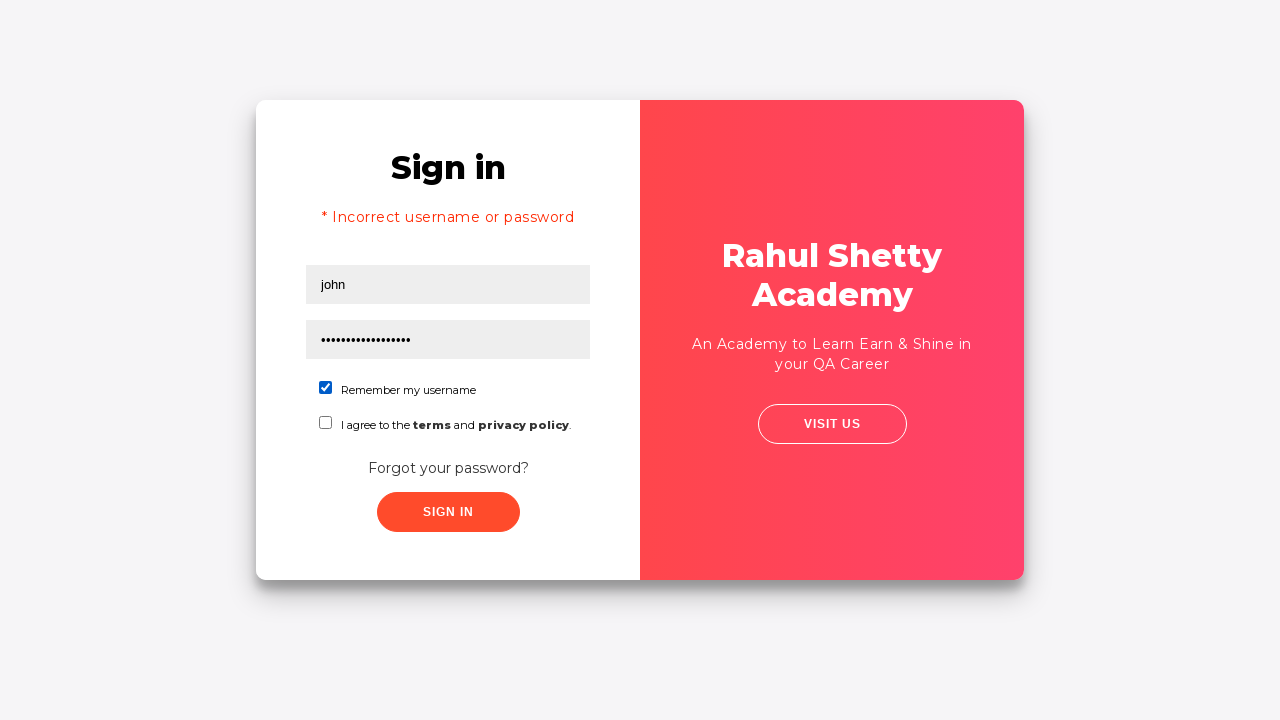

Clicked second checkbox at (326, 422) on #chkboxTwo
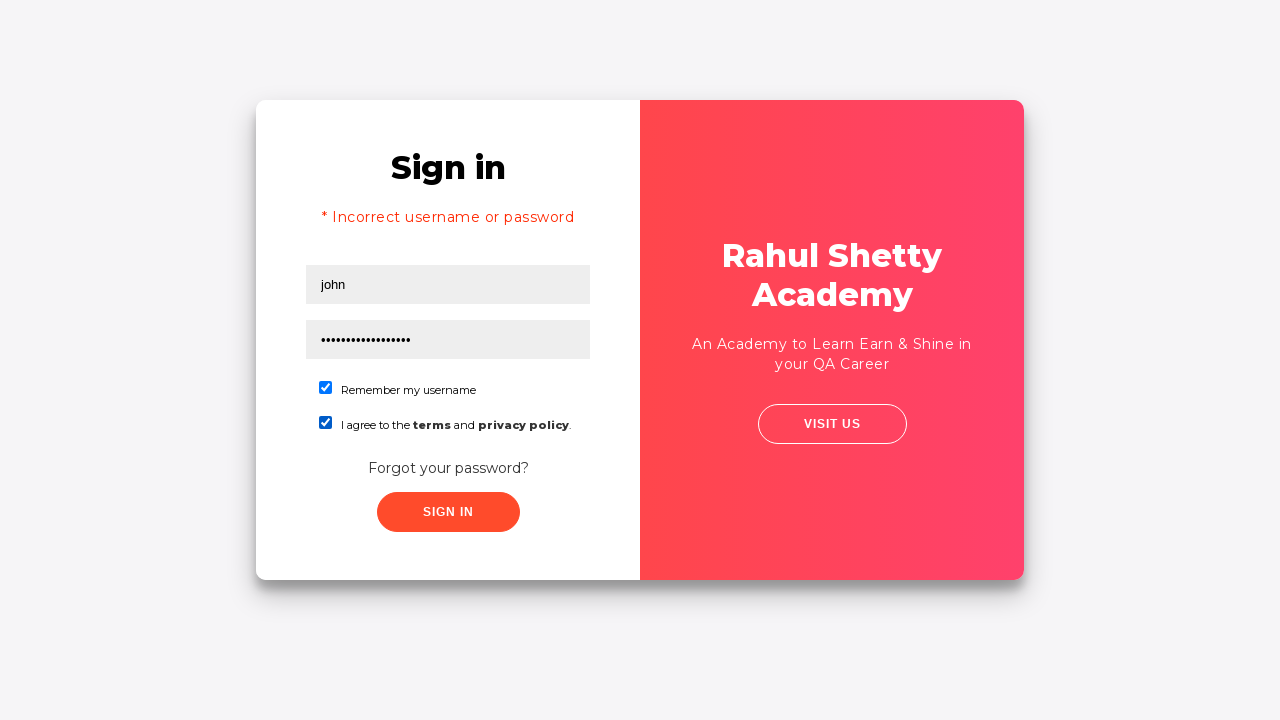

Clicked sign in button to complete login at (448, 512) on .signInBtn
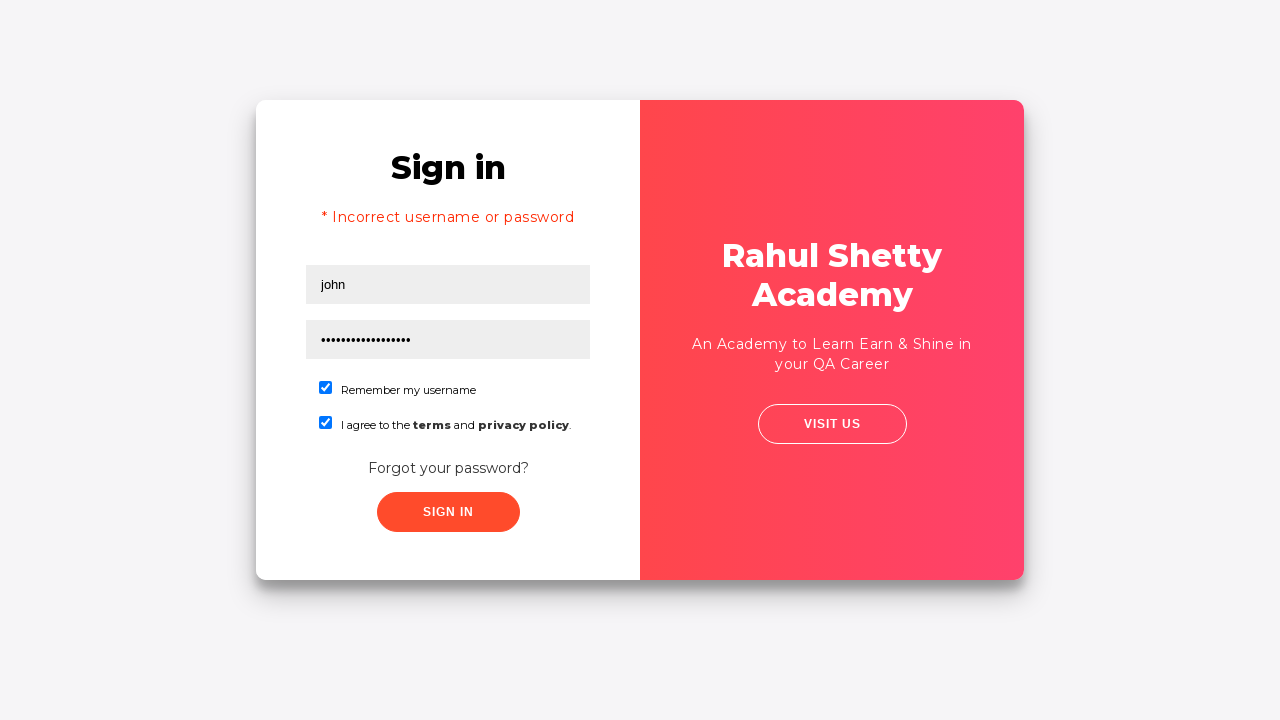

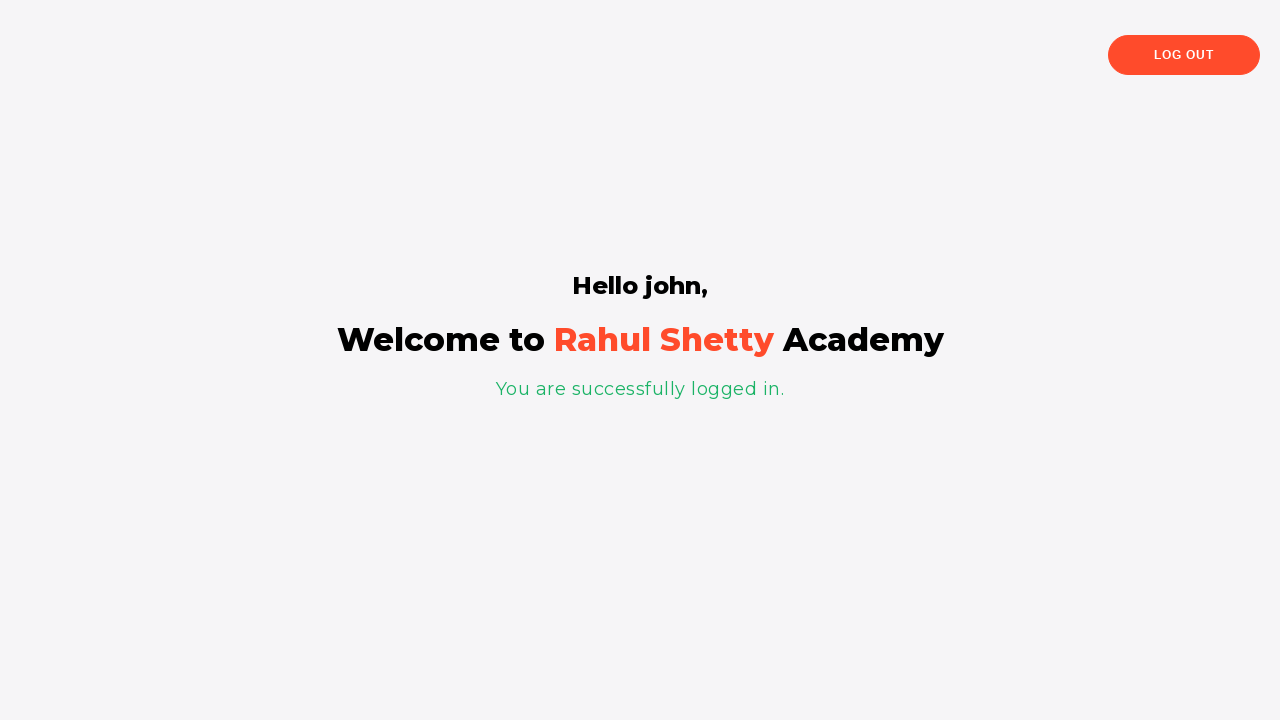